Navigates to the KSW MMA fighters listing page, clicks through pagination pages, and verifies that fighter cards are displayed on each page.

Starting URL: https://www.kswmma.com/fighters

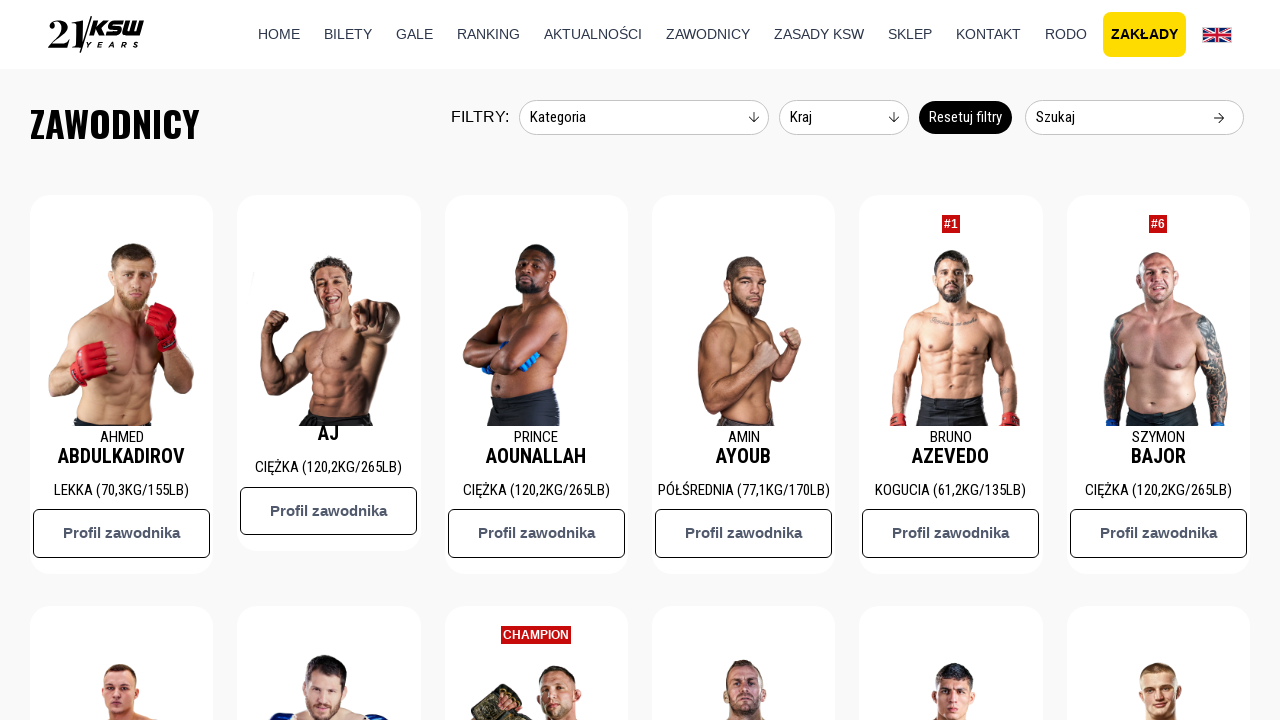

Waited for fighter cards to load on initial page
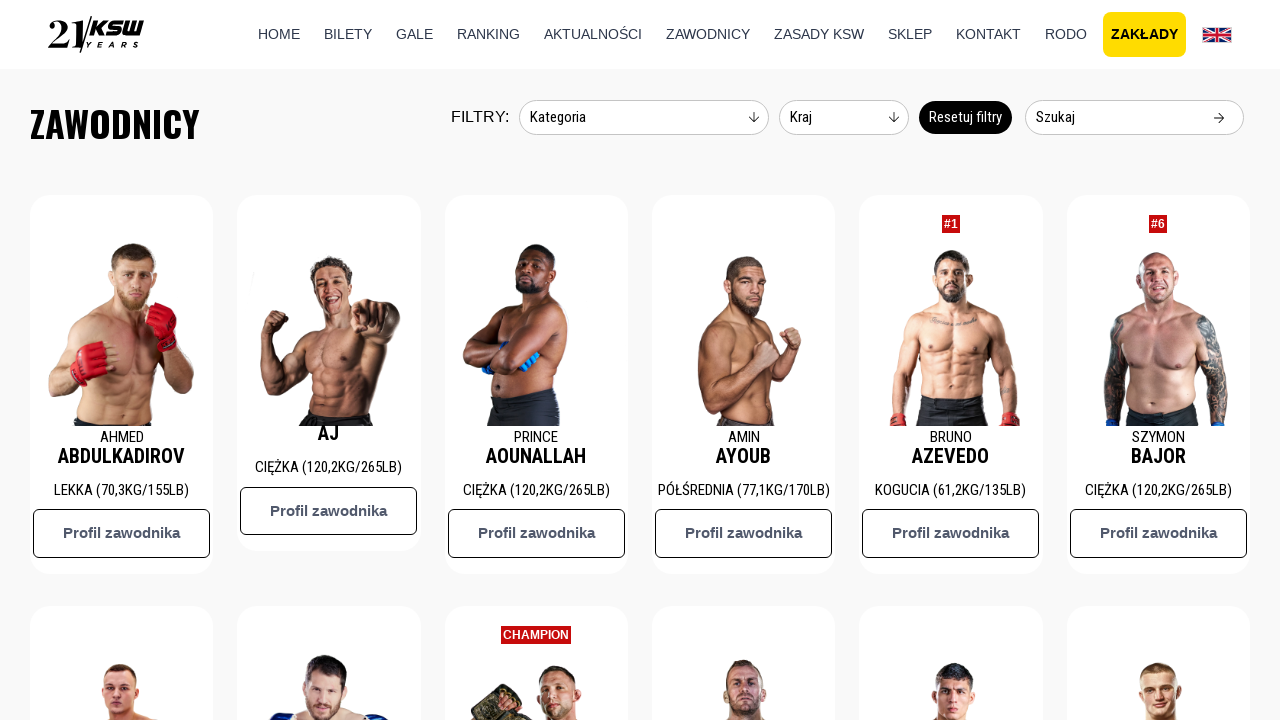

Pagination controls are available for page 1
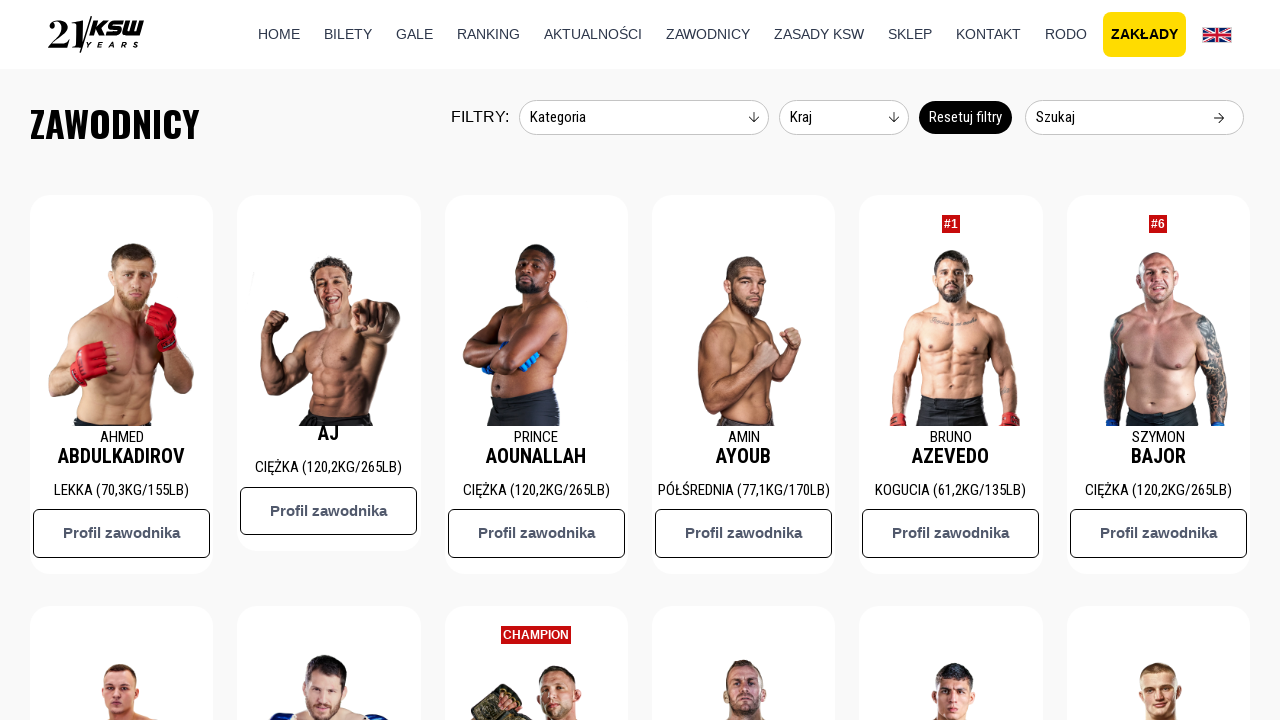

Clicked on pagination page 1 at (578, 361) on .custom-pagination span:has-text("1")
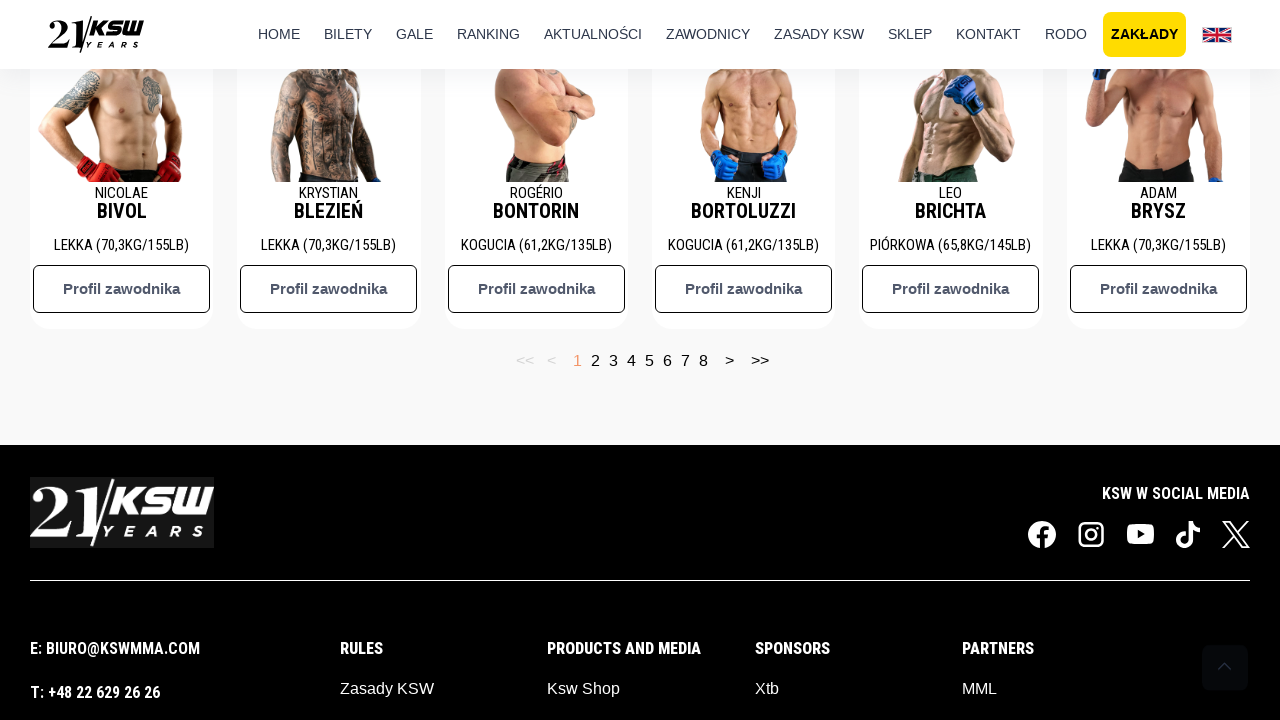

Waited 2 seconds for page 1 content to load
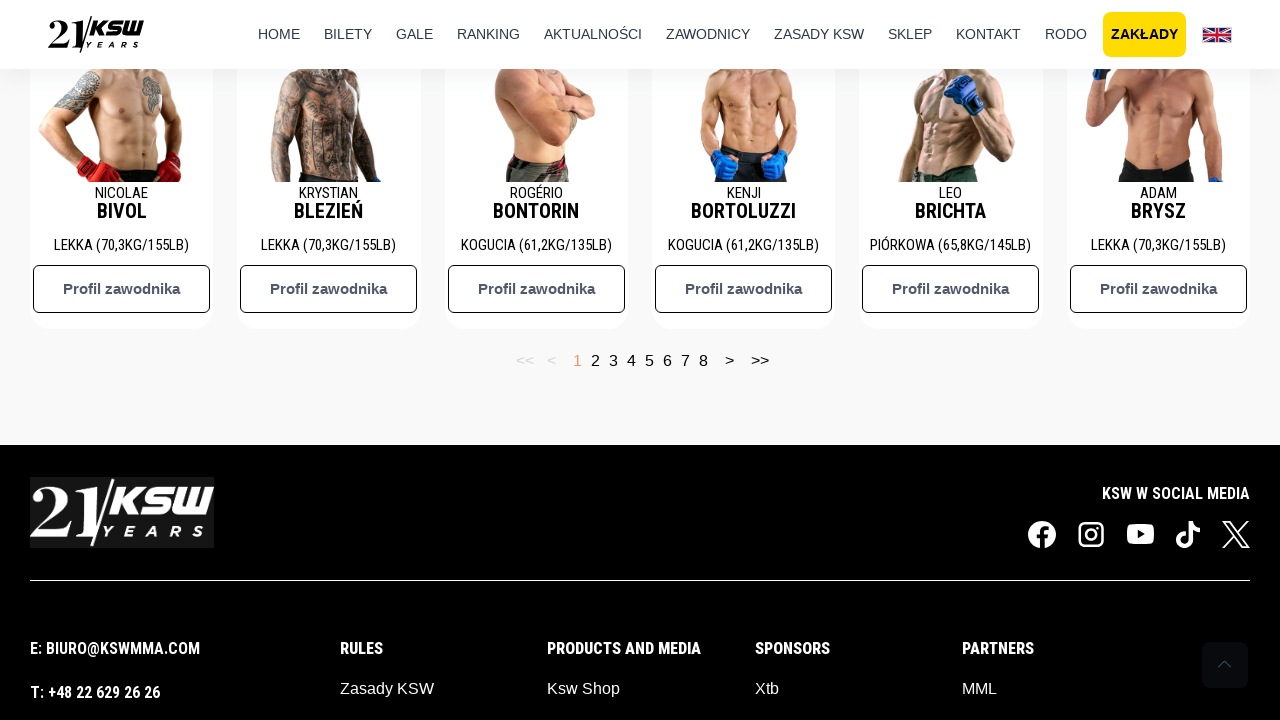

Verified fighter cards are present on page 1
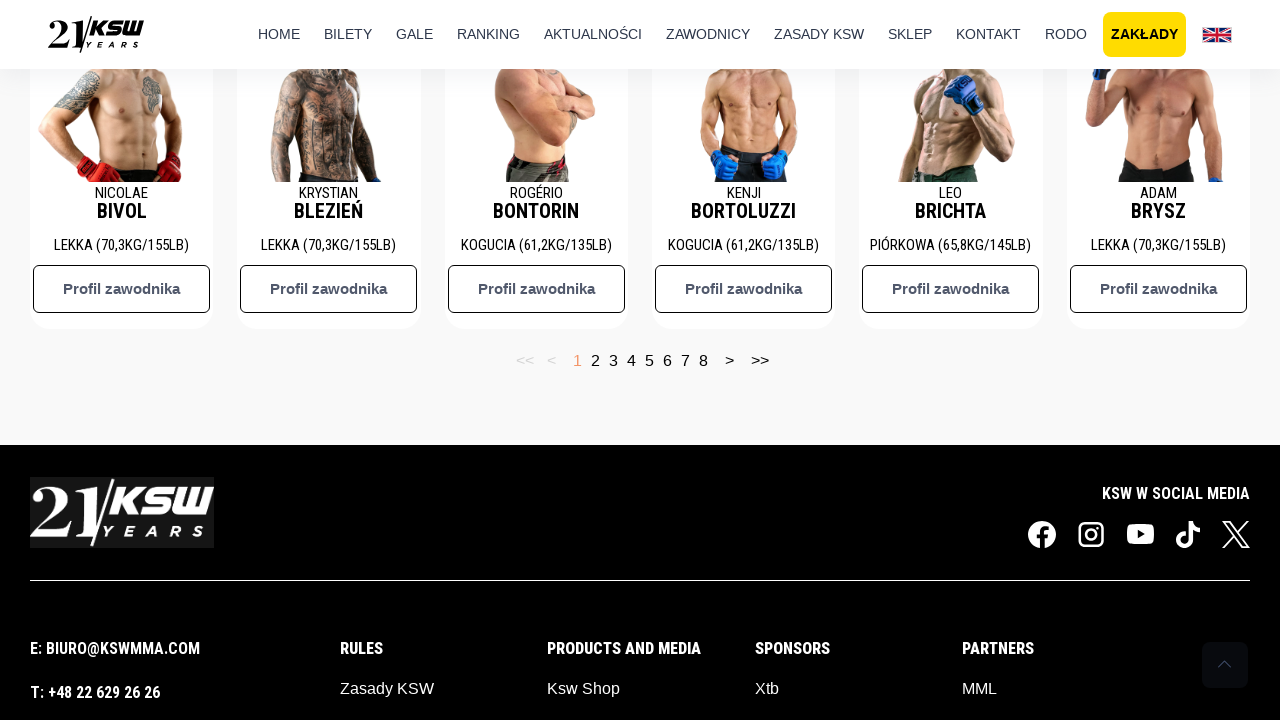

Pagination controls are available for page 2
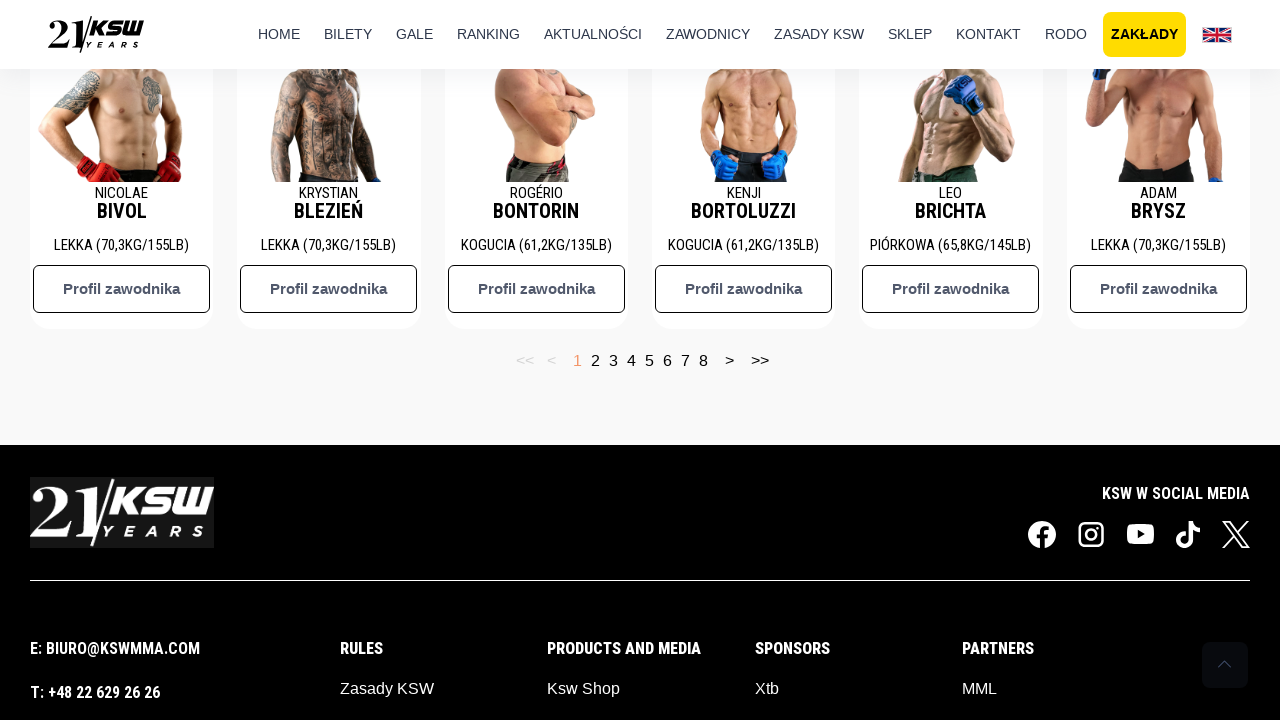

Clicked on pagination page 2 at (596, 361) on .custom-pagination span:has-text("2")
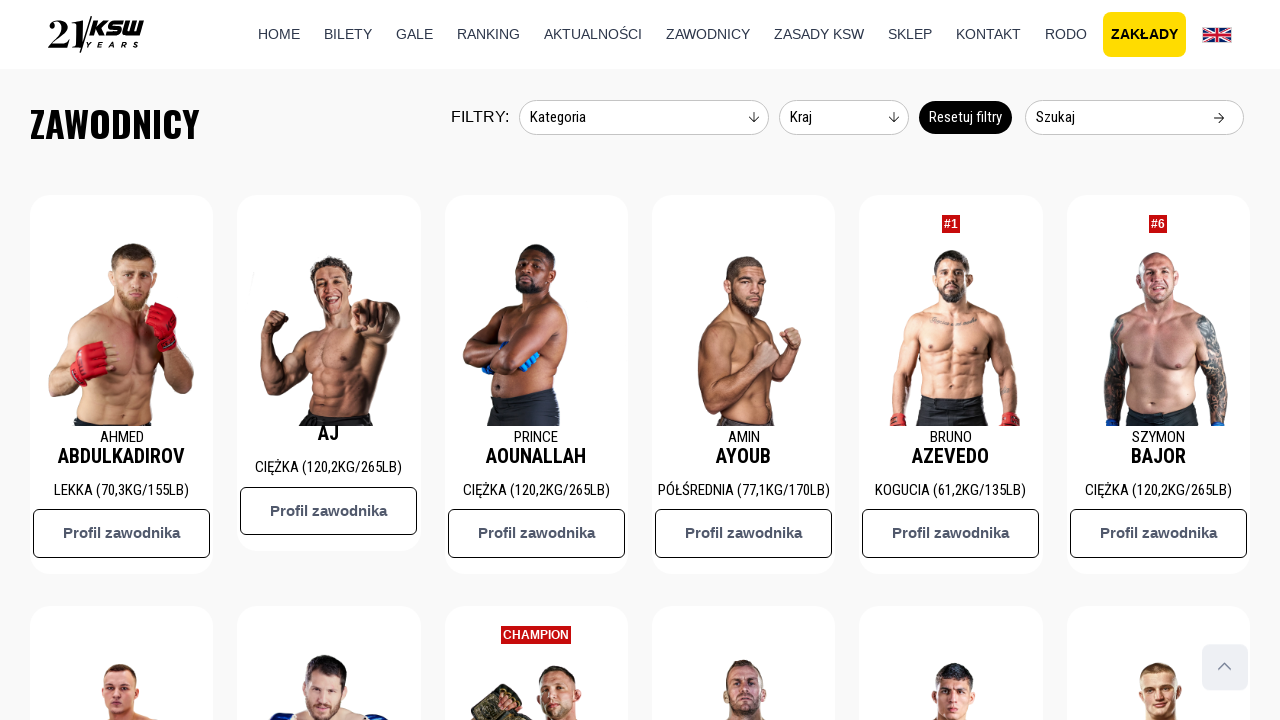

Waited 2 seconds for page 2 content to load
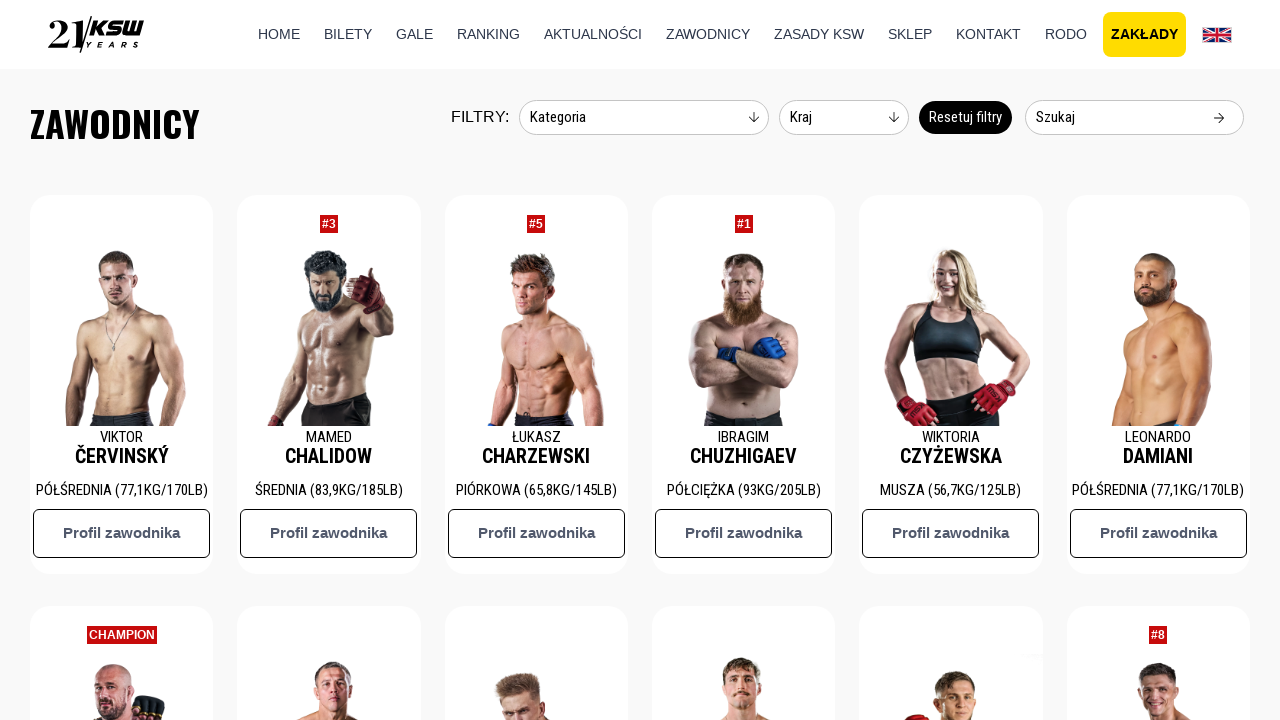

Verified fighter cards are present on page 2
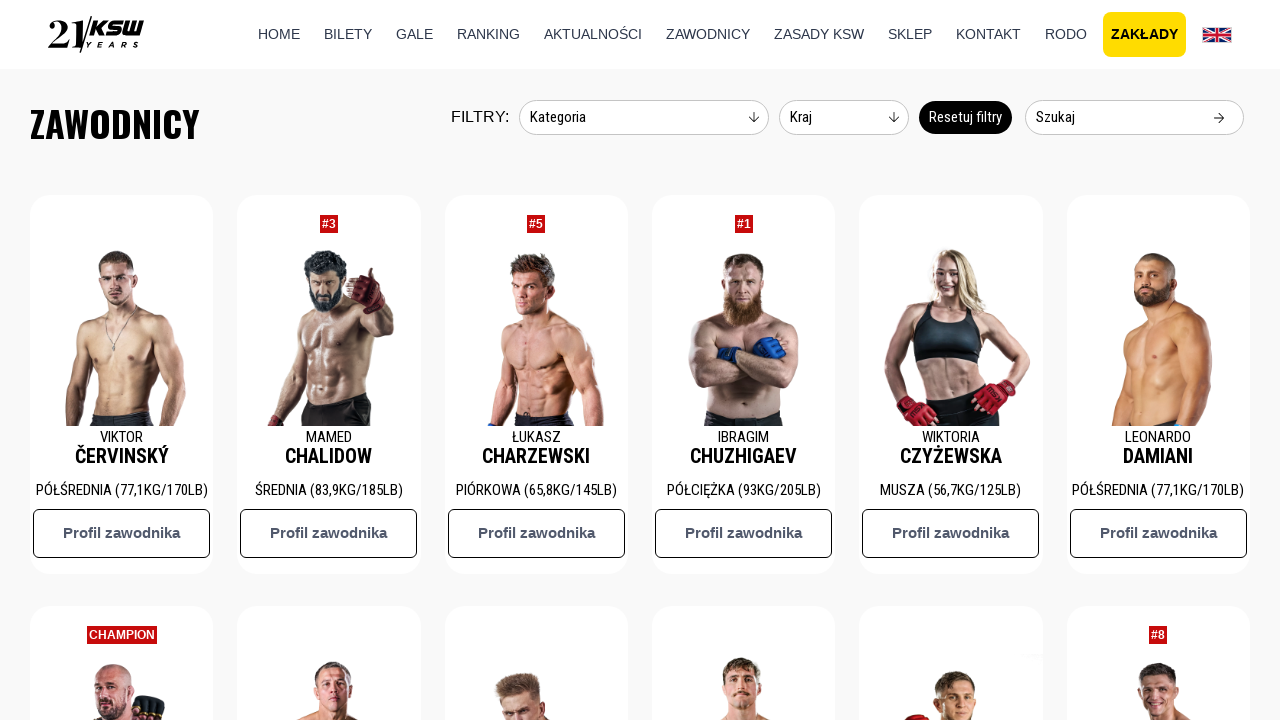

Pagination controls are available for page 3
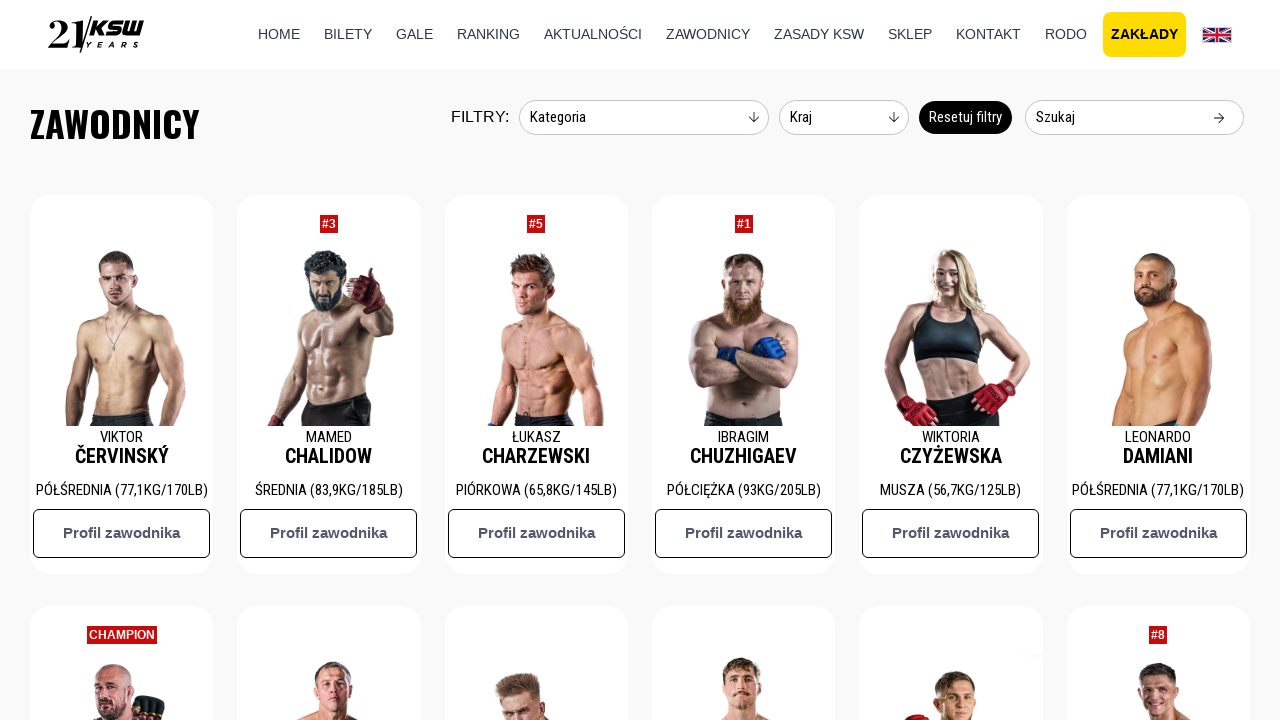

Clicked on pagination page 3 at (604, 361) on .custom-pagination span:has-text("3")
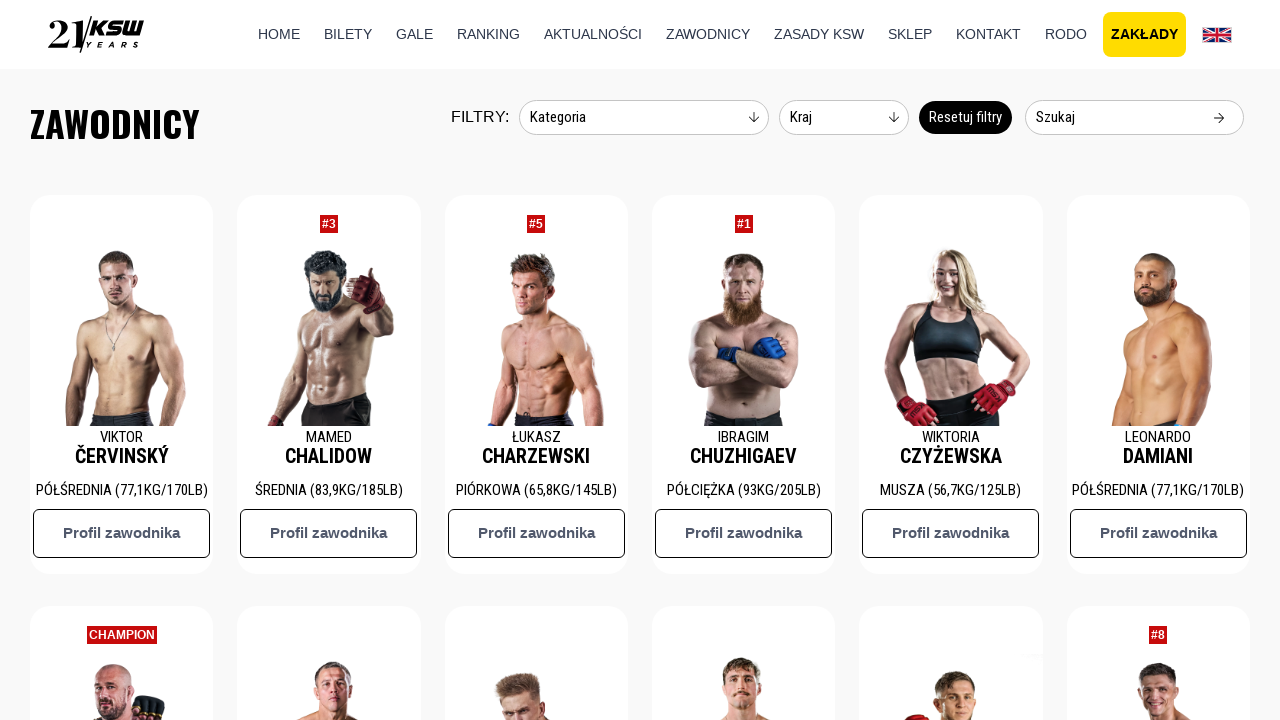

Waited 2 seconds for page 3 content to load
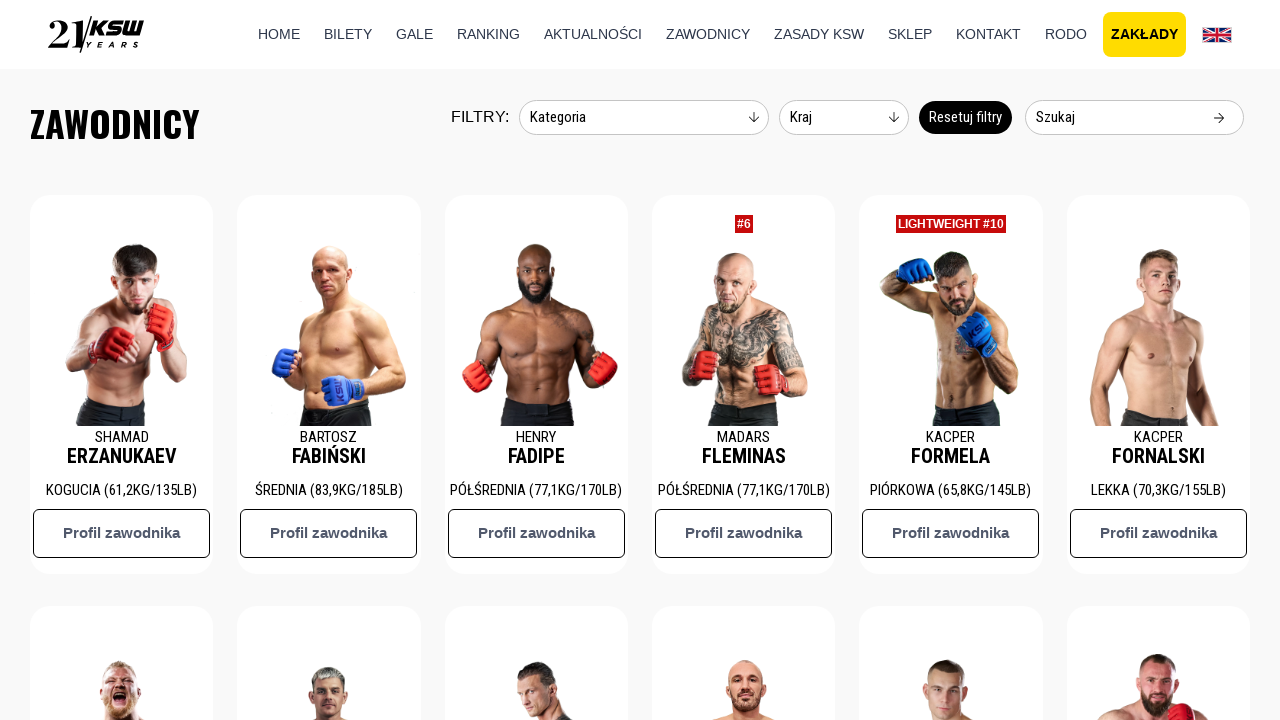

Verified fighter cards are present on page 3
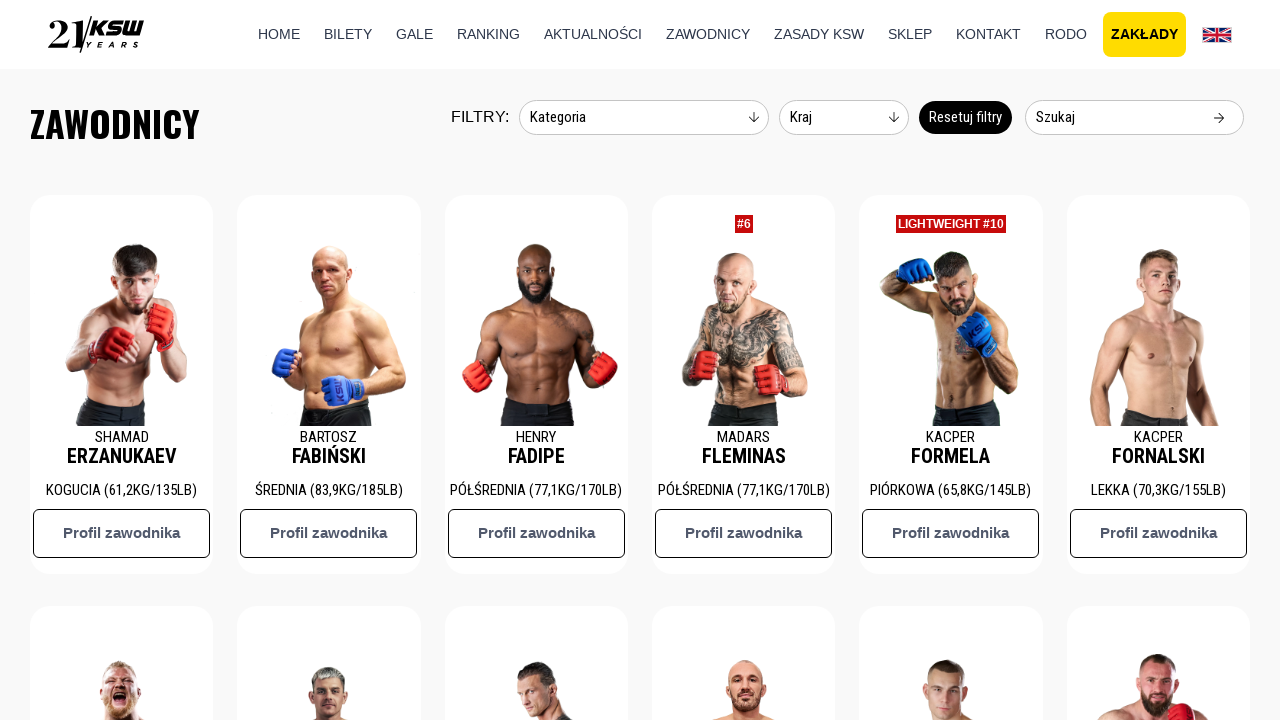

Pagination controls are available for page 4
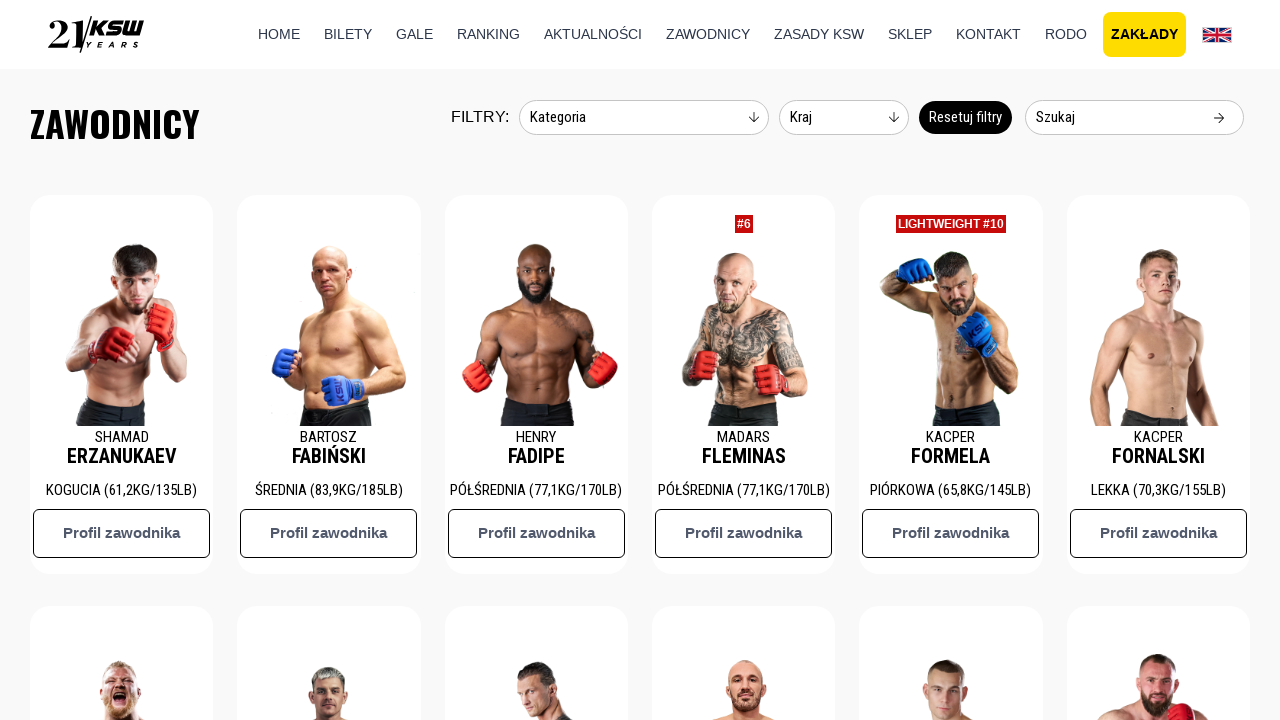

Clicked on pagination page 4 at (609, 361) on .custom-pagination span:has-text("4")
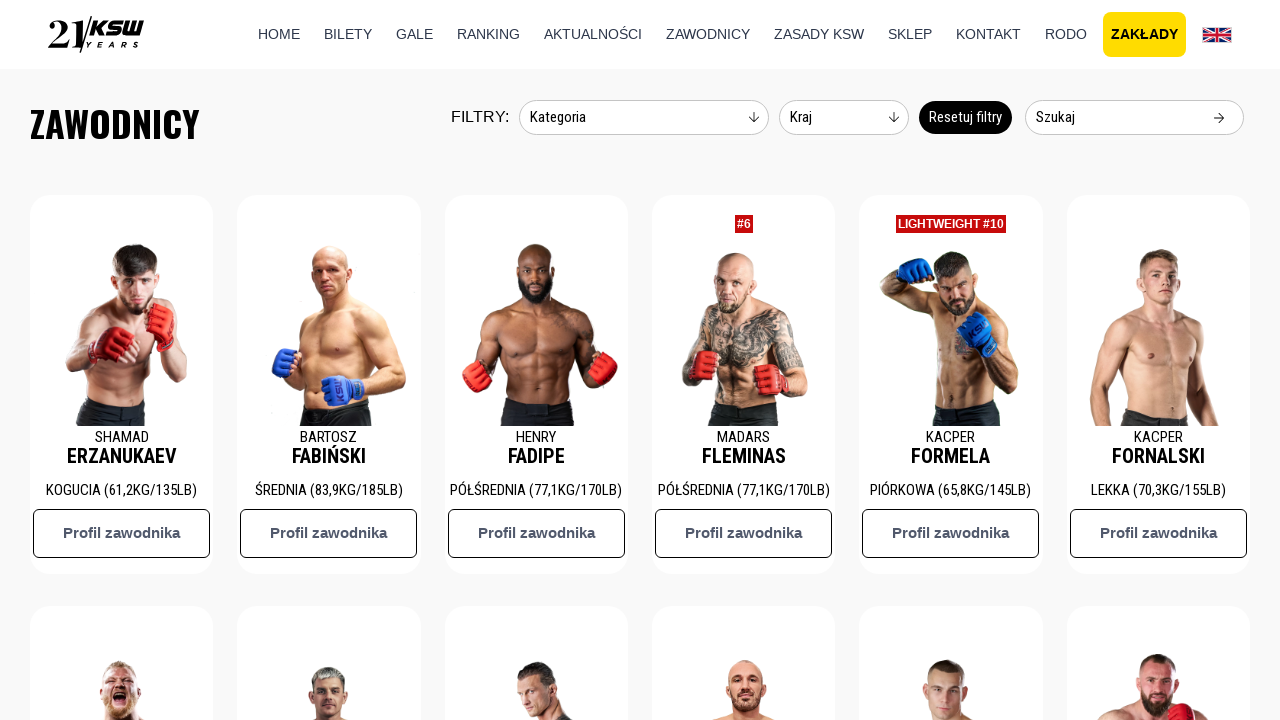

Waited 2 seconds for page 4 content to load
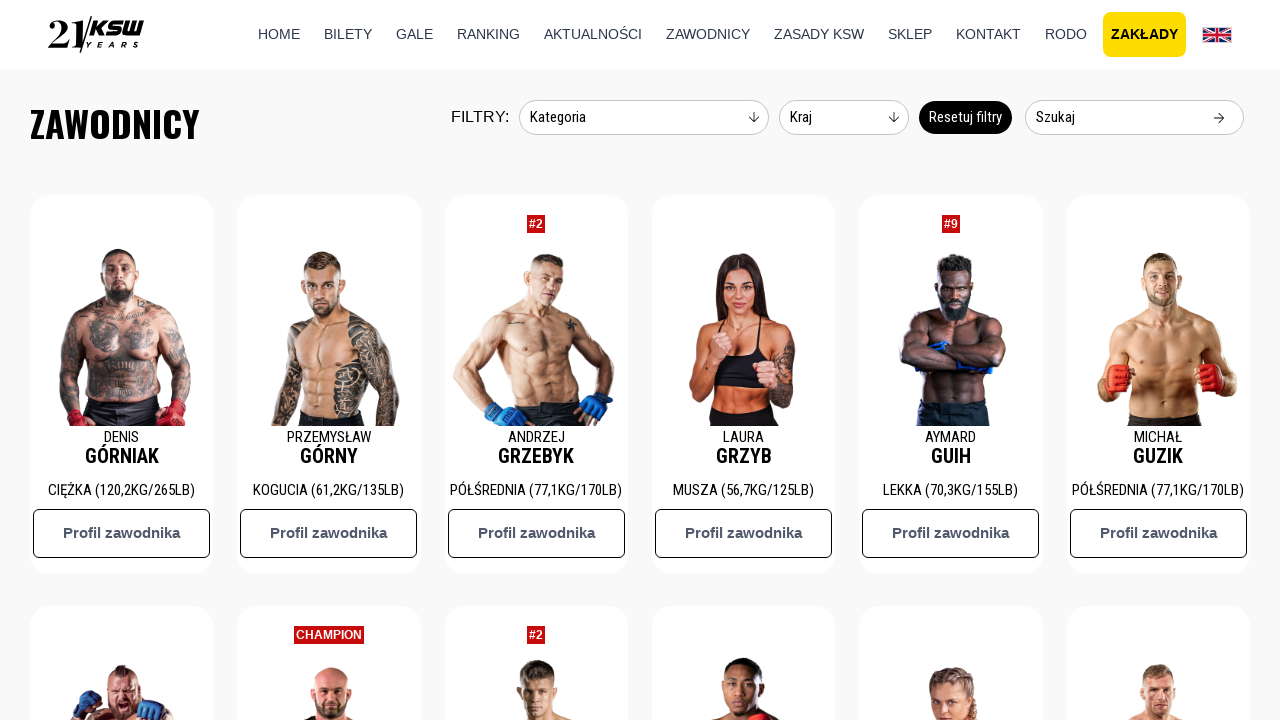

Verified fighter cards are present on page 4
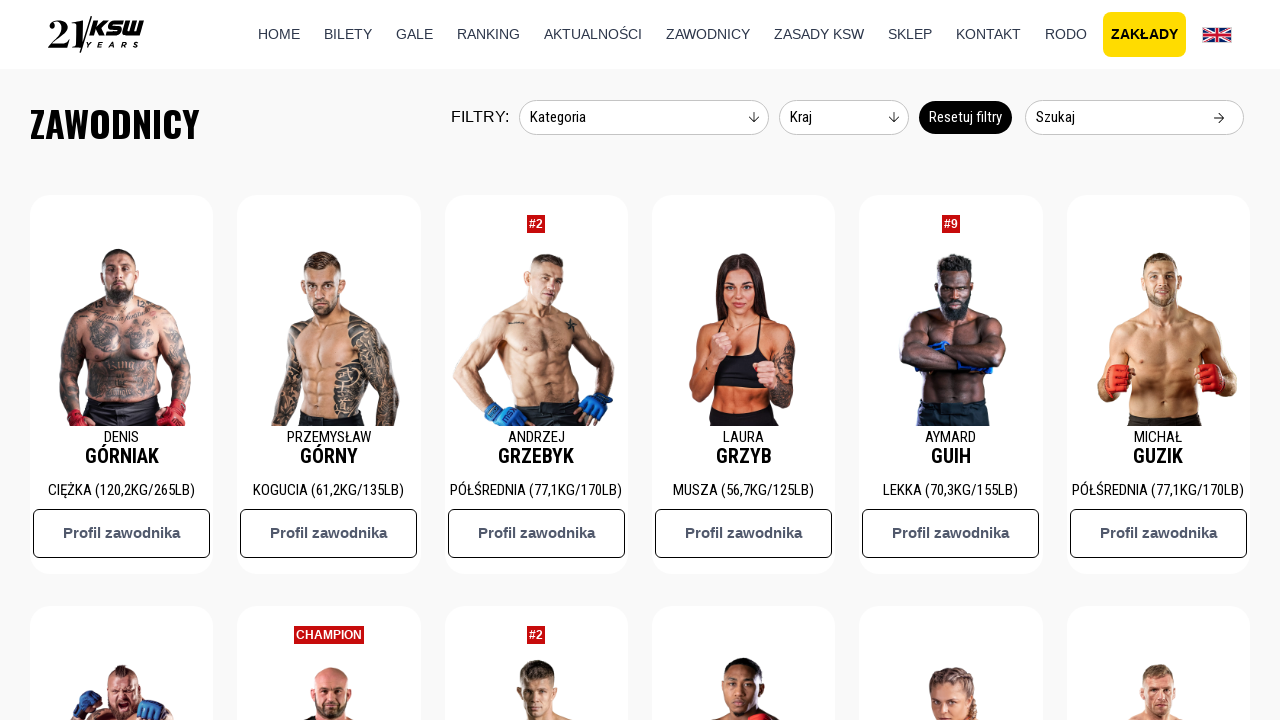

Pagination controls are available for page 5
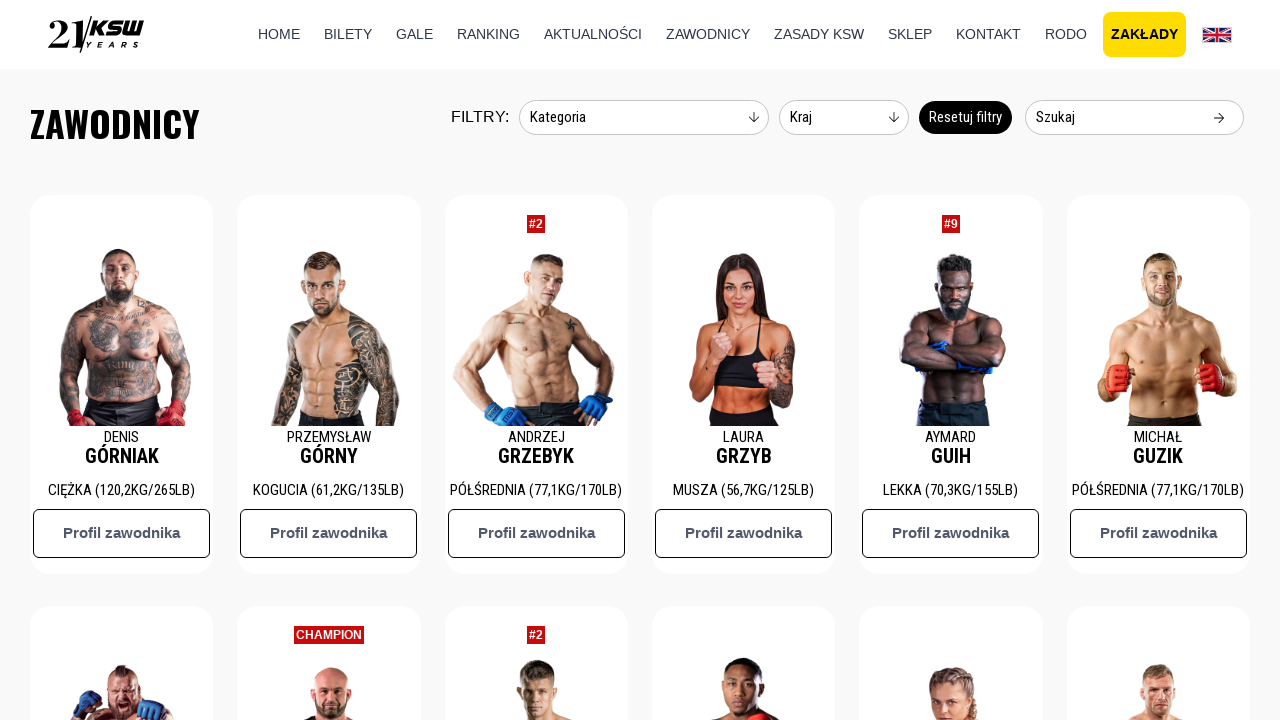

Clicked on pagination page 5 at (614, 361) on .custom-pagination span:has-text("5")
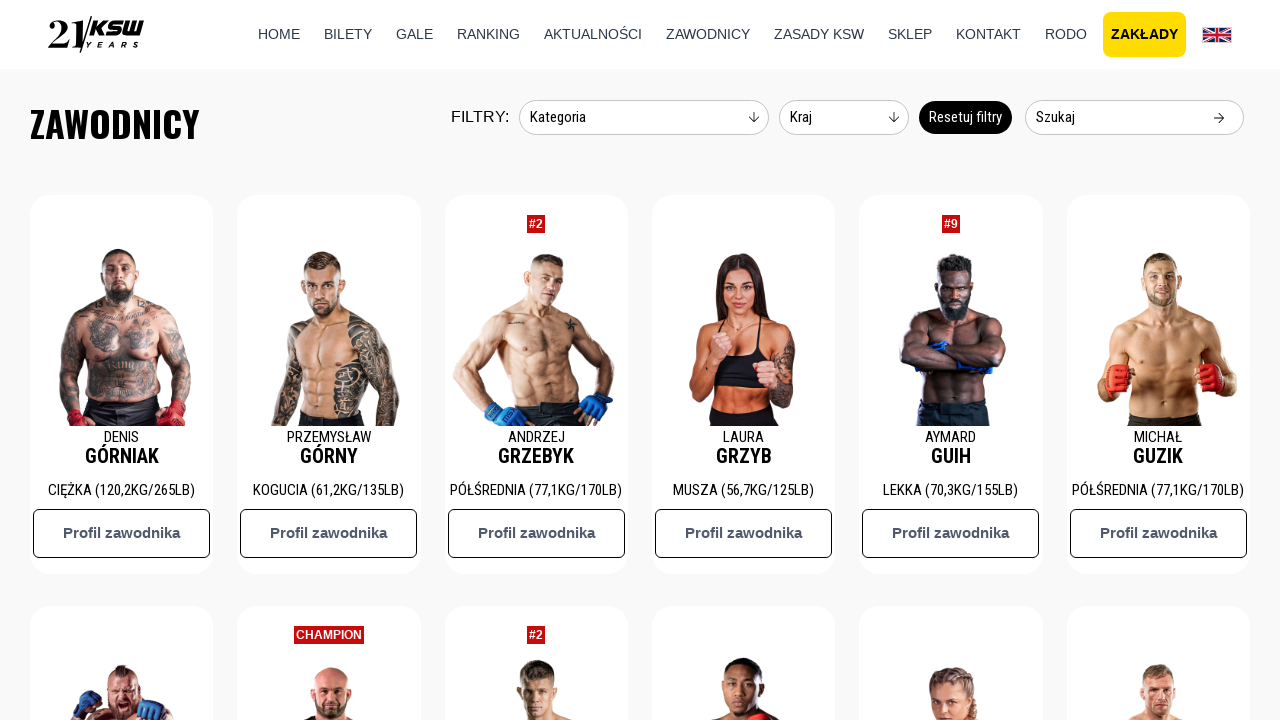

Waited 2 seconds for page 5 content to load
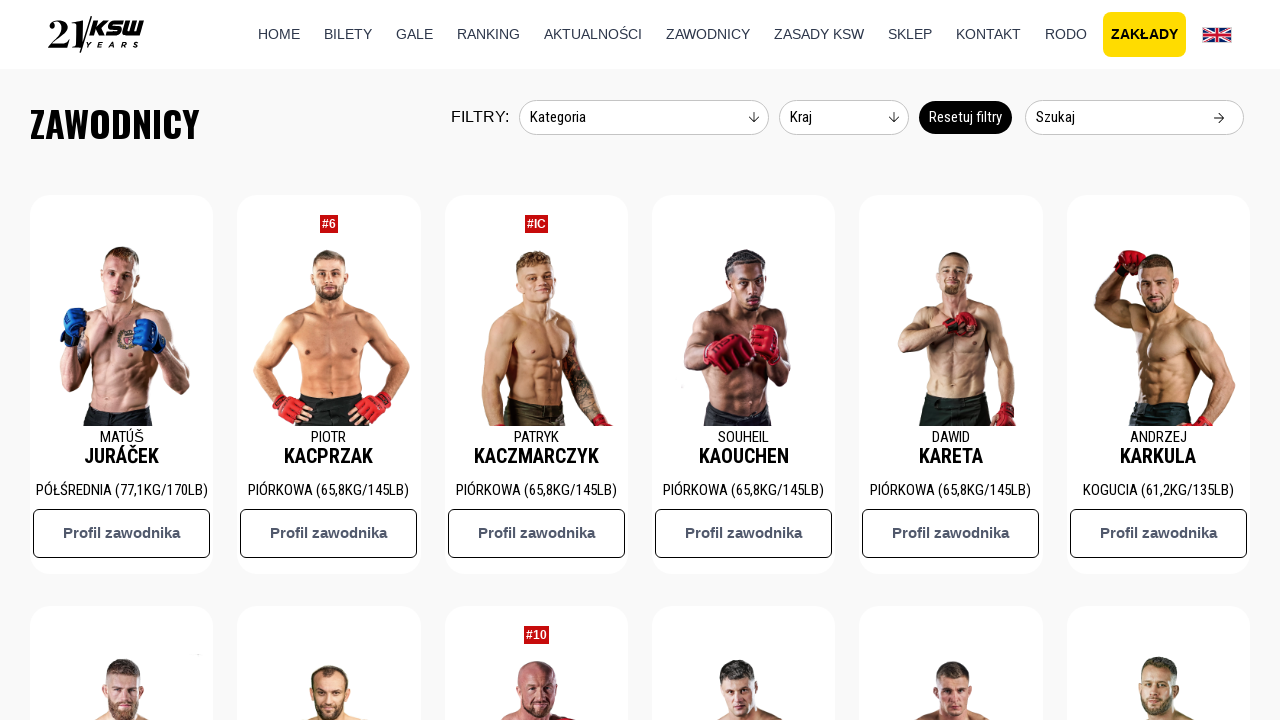

Verified fighter cards are present on page 5
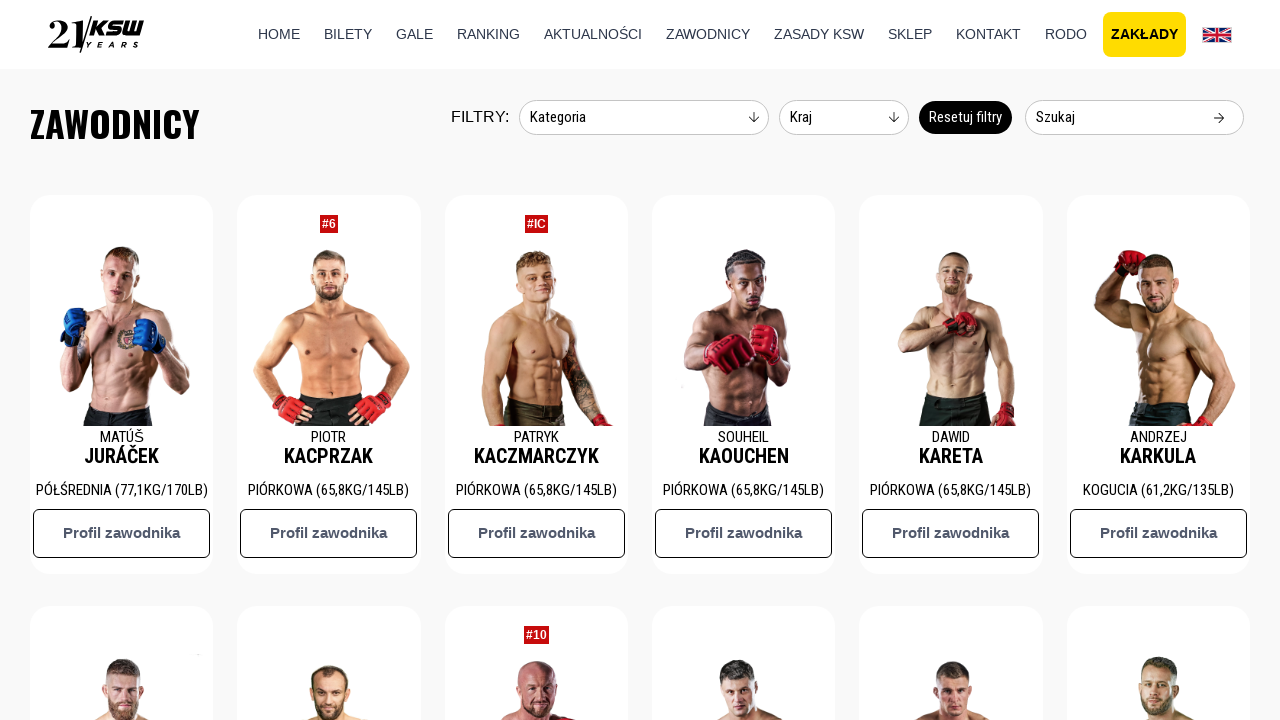

Pagination controls are available for page 6
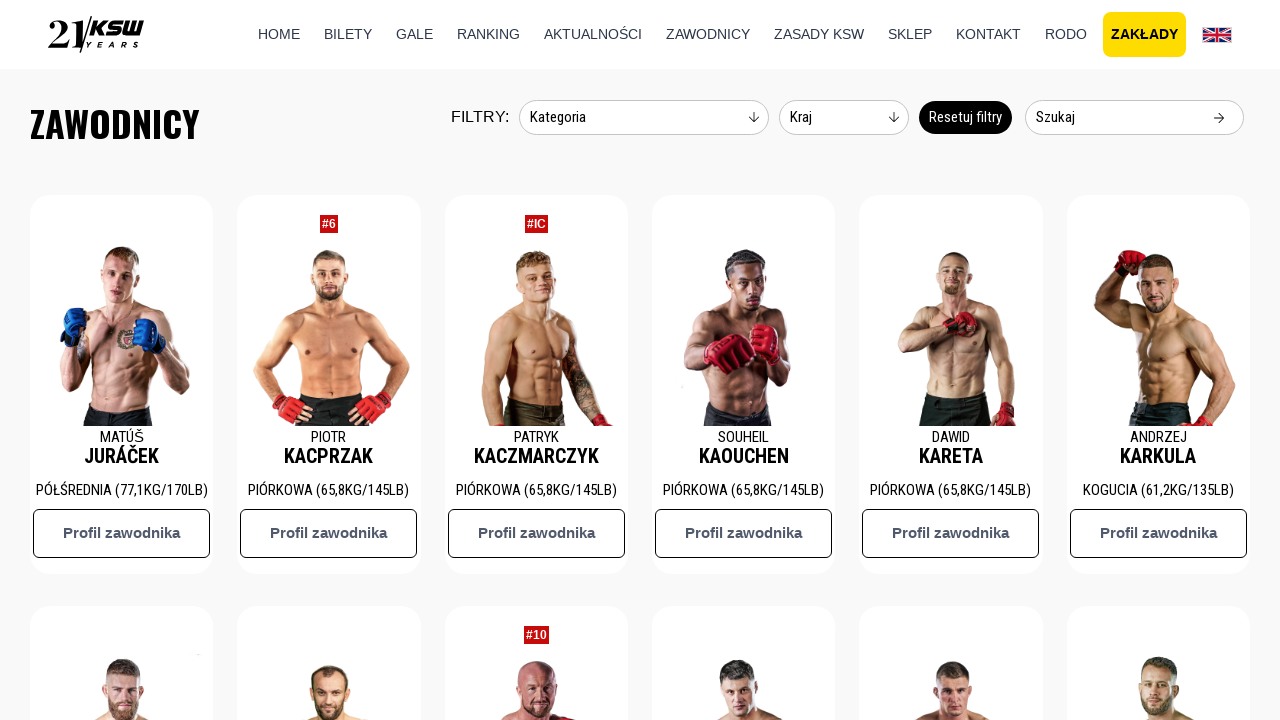

Clicked on pagination page 6 at (618, 361) on .custom-pagination span:has-text("6")
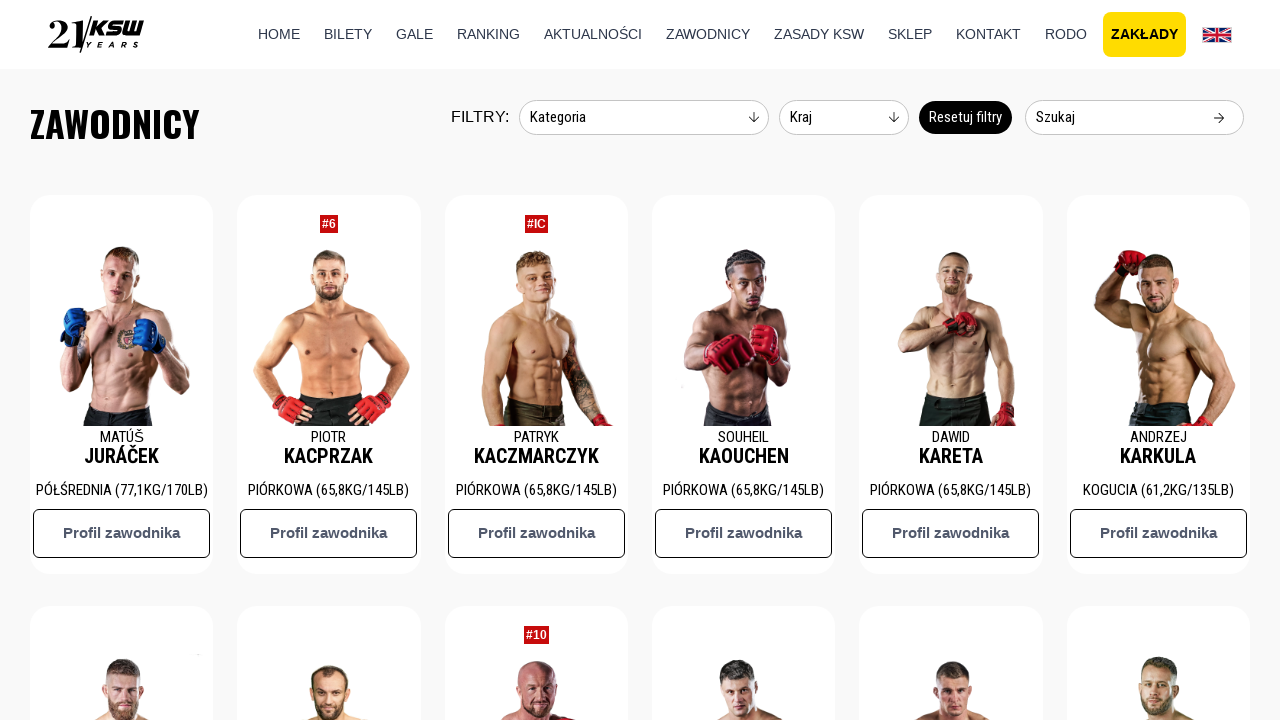

Waited 2 seconds for page 6 content to load
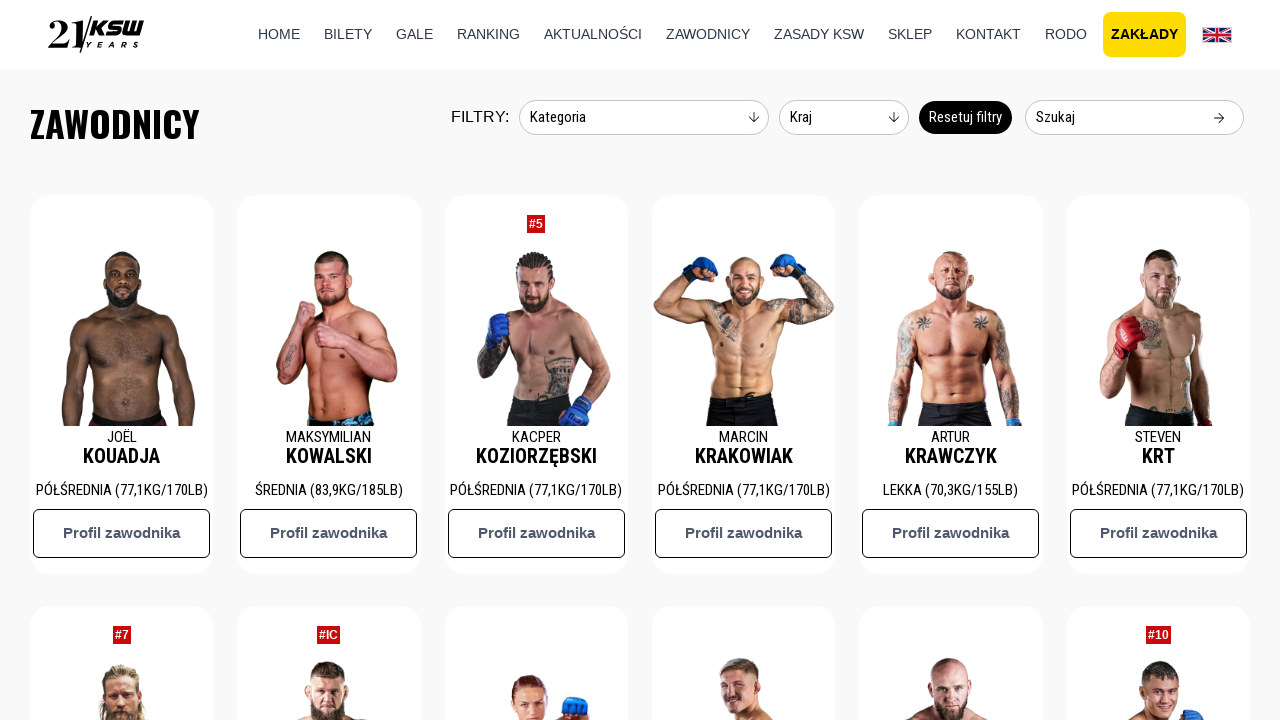

Verified fighter cards are present on page 6
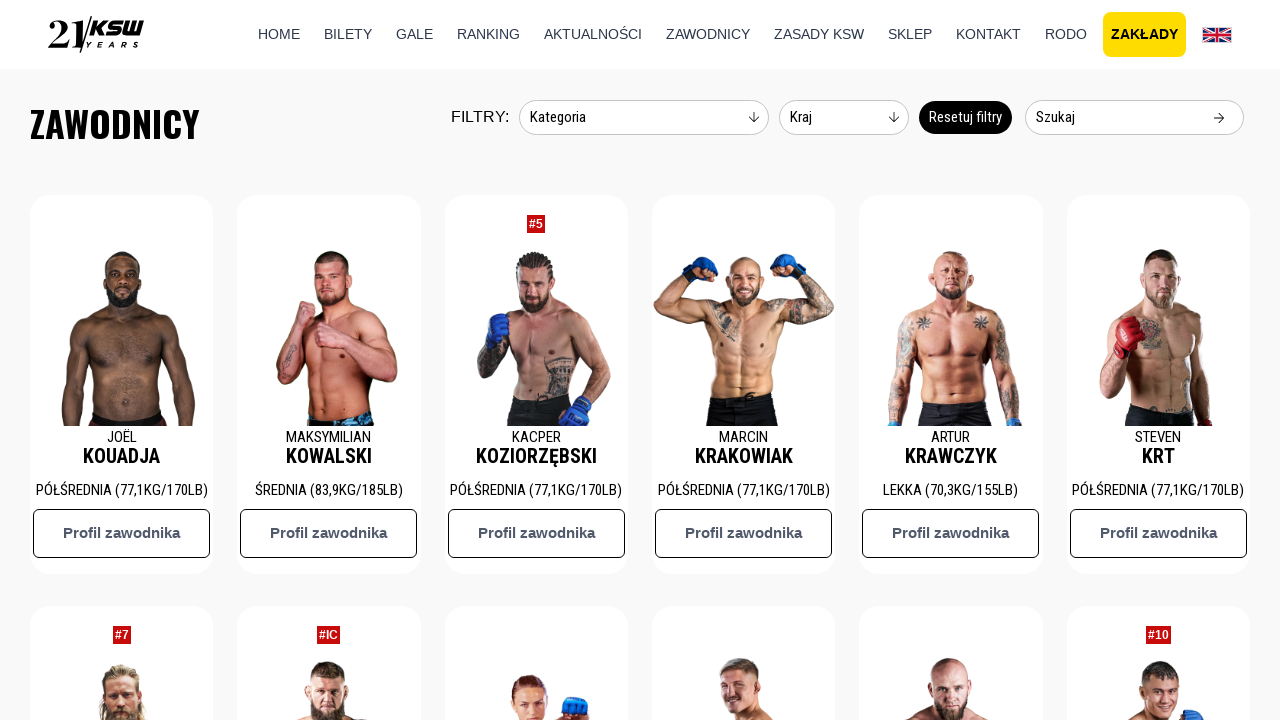

Pagination controls are available for page 7
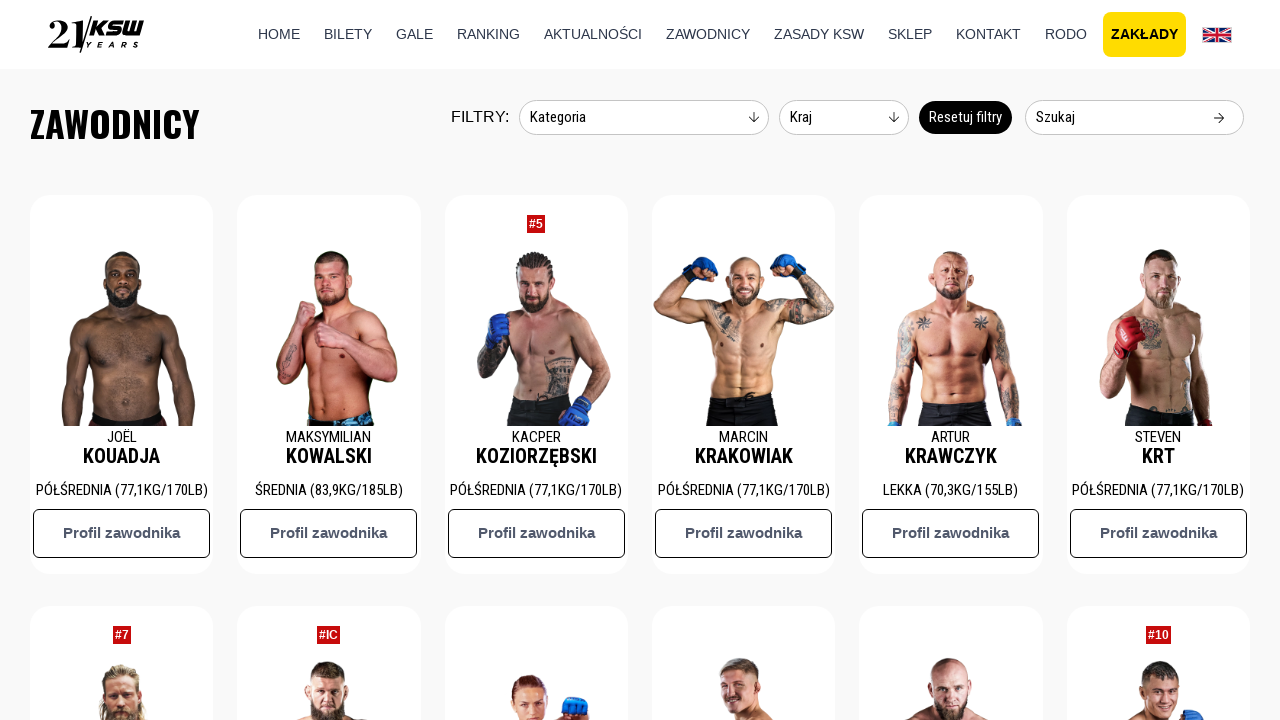

Clicked on pagination page 7 at (636, 361) on .custom-pagination span:has-text("7")
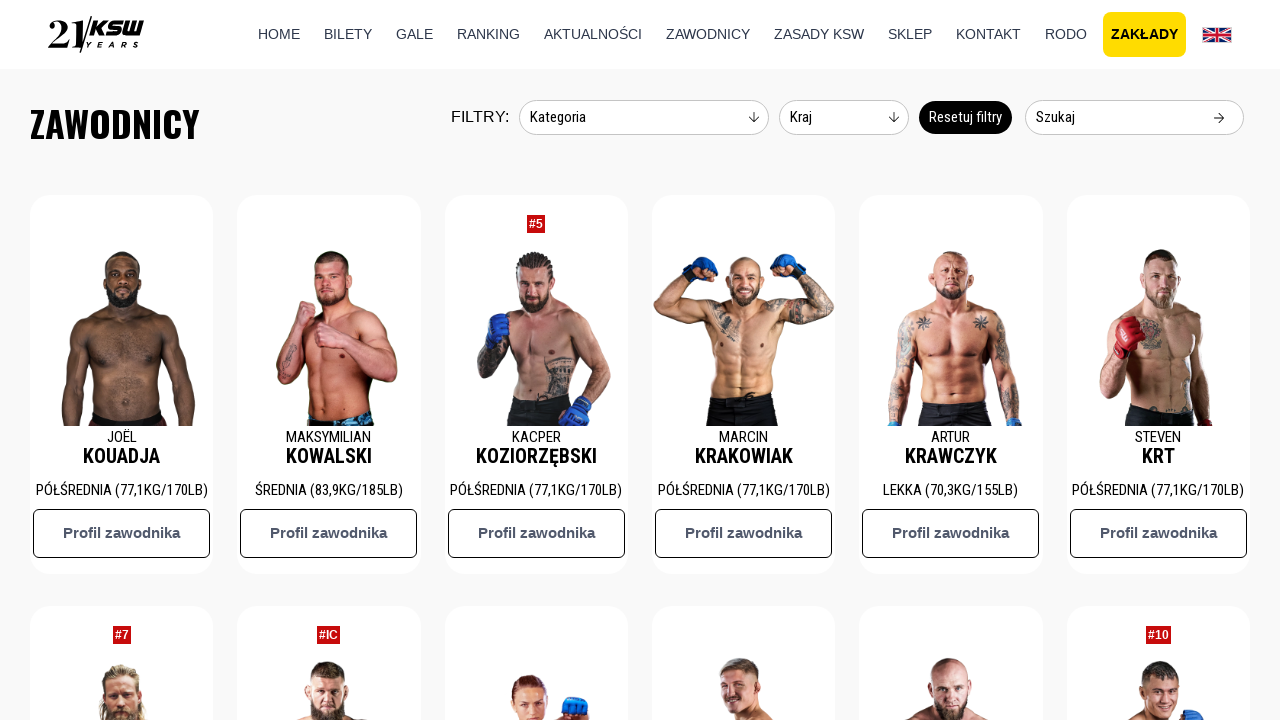

Waited 2 seconds for page 7 content to load
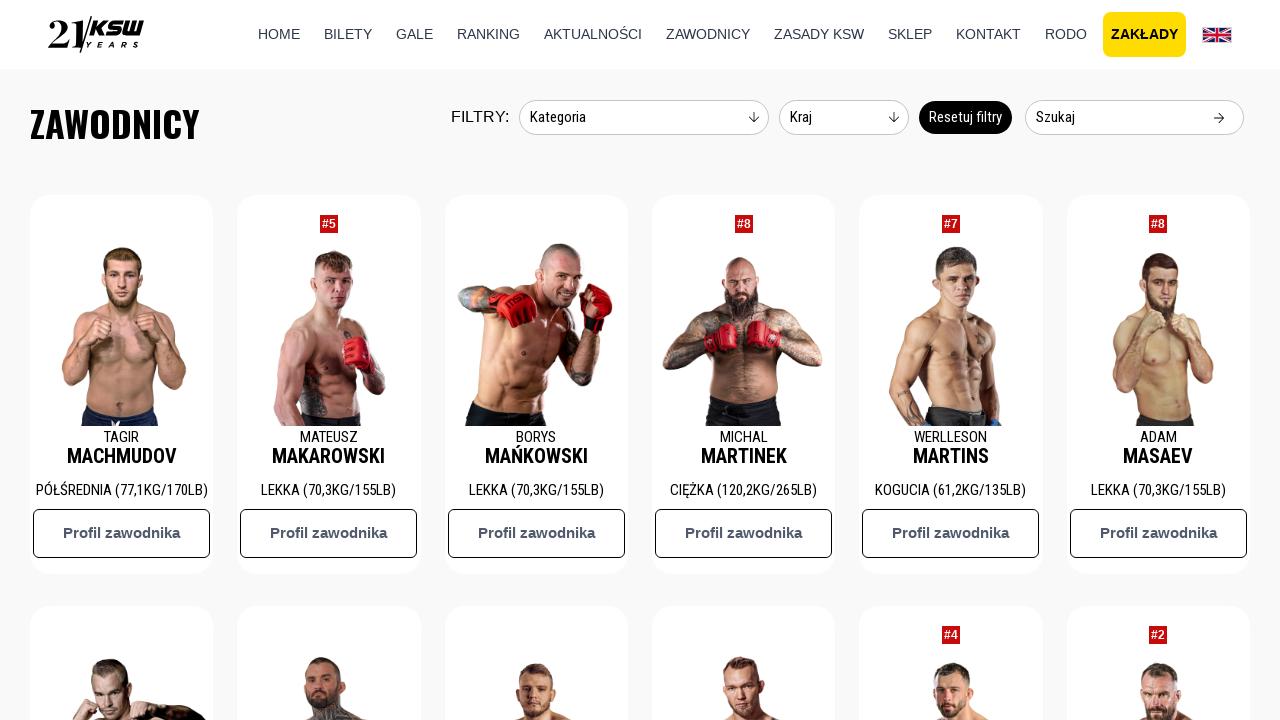

Verified fighter cards are present on page 7
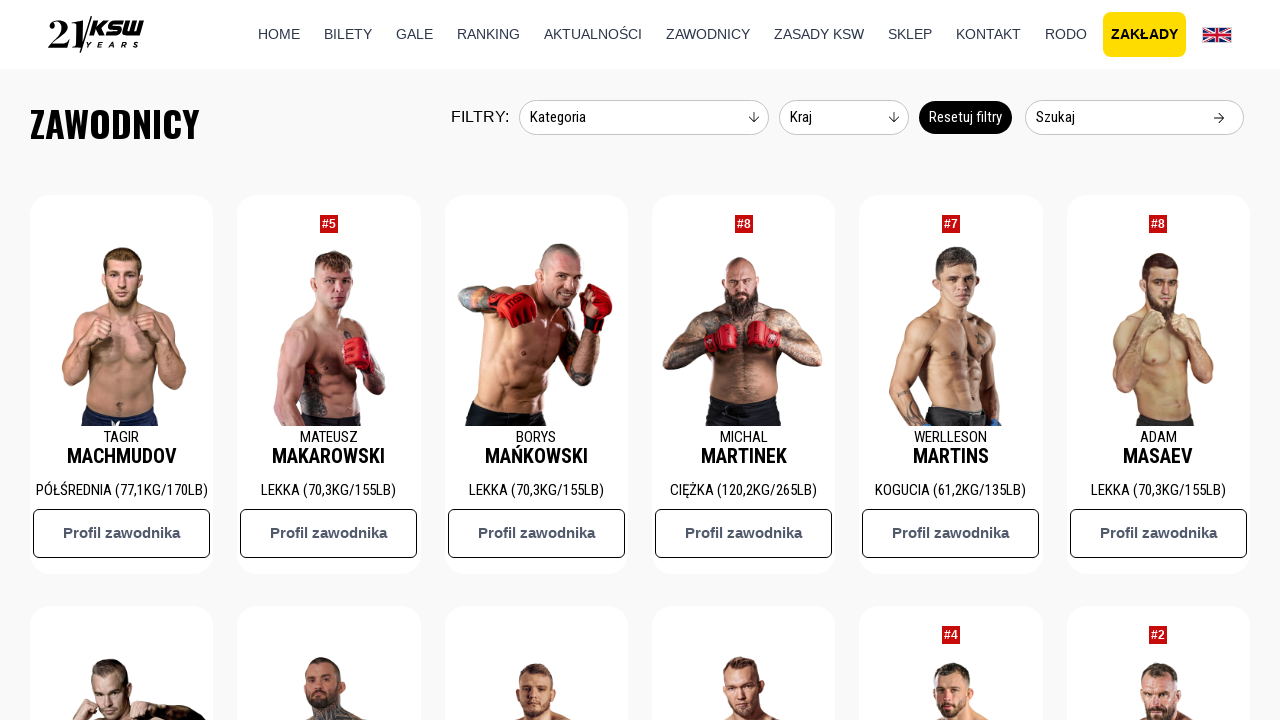

Pagination controls are available for page 8
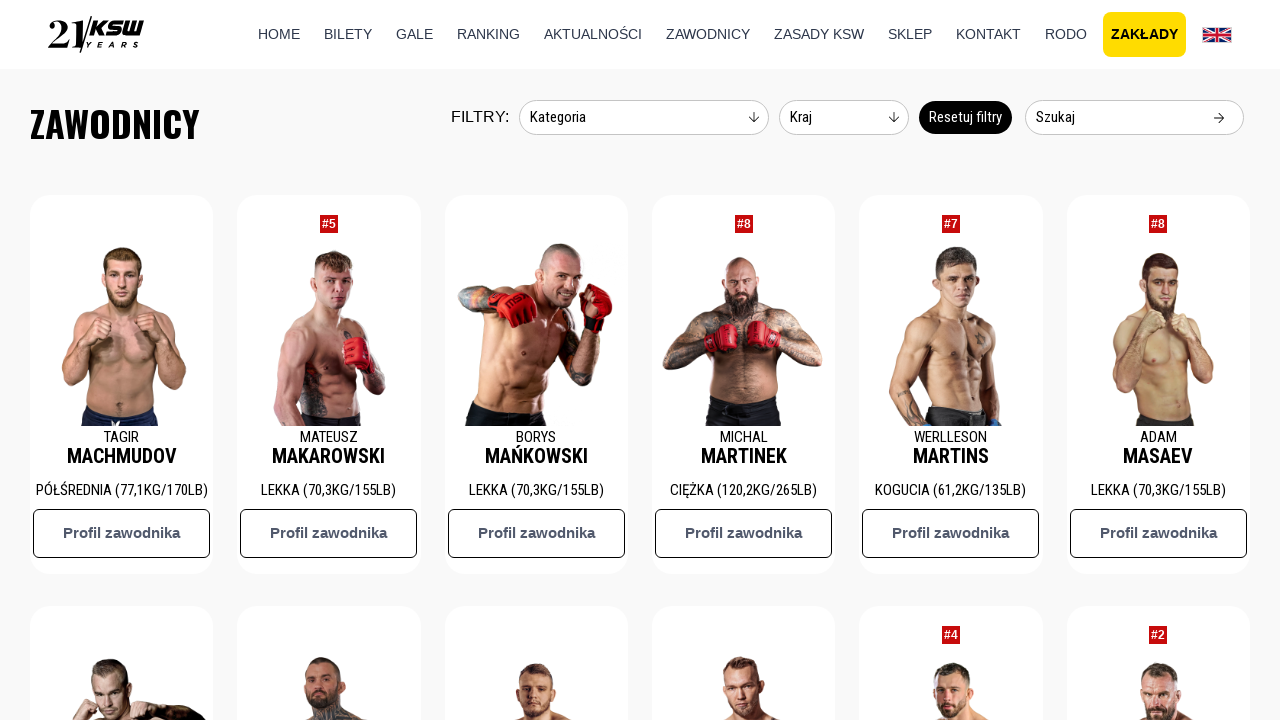

Clicked on pagination page 8 at (654, 361) on .custom-pagination span:has-text("8")
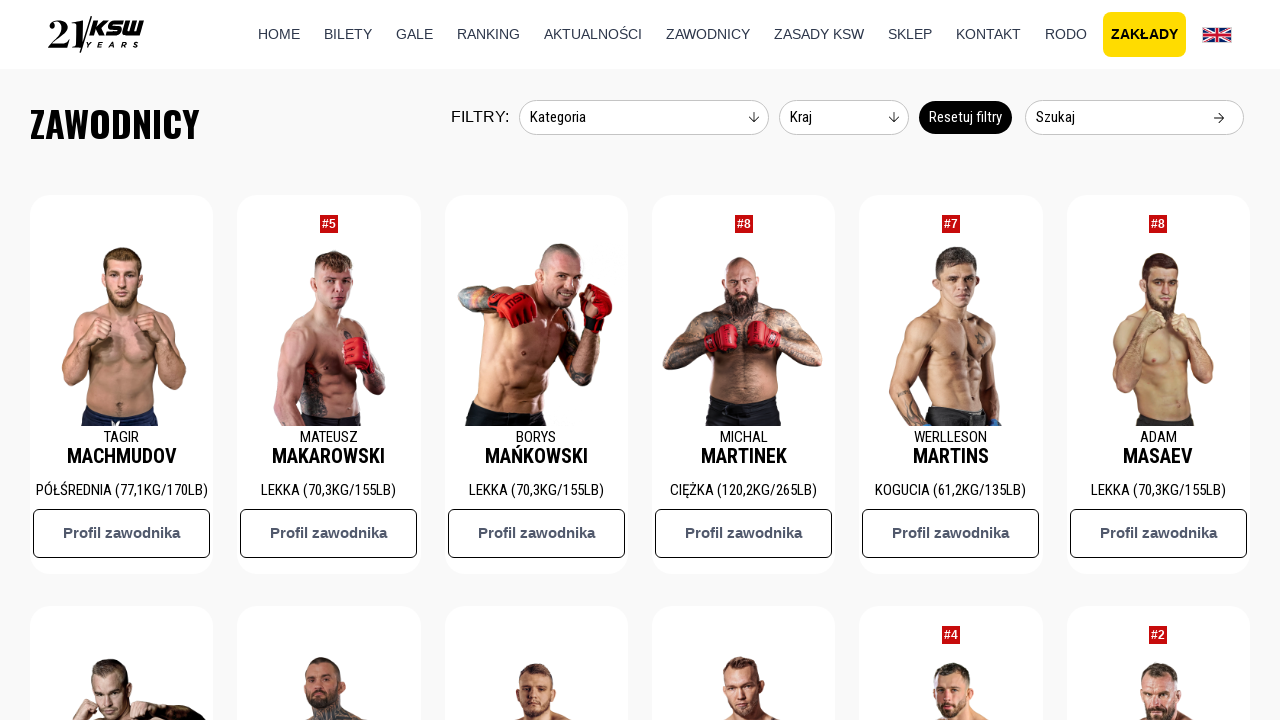

Waited 2 seconds for page 8 content to load
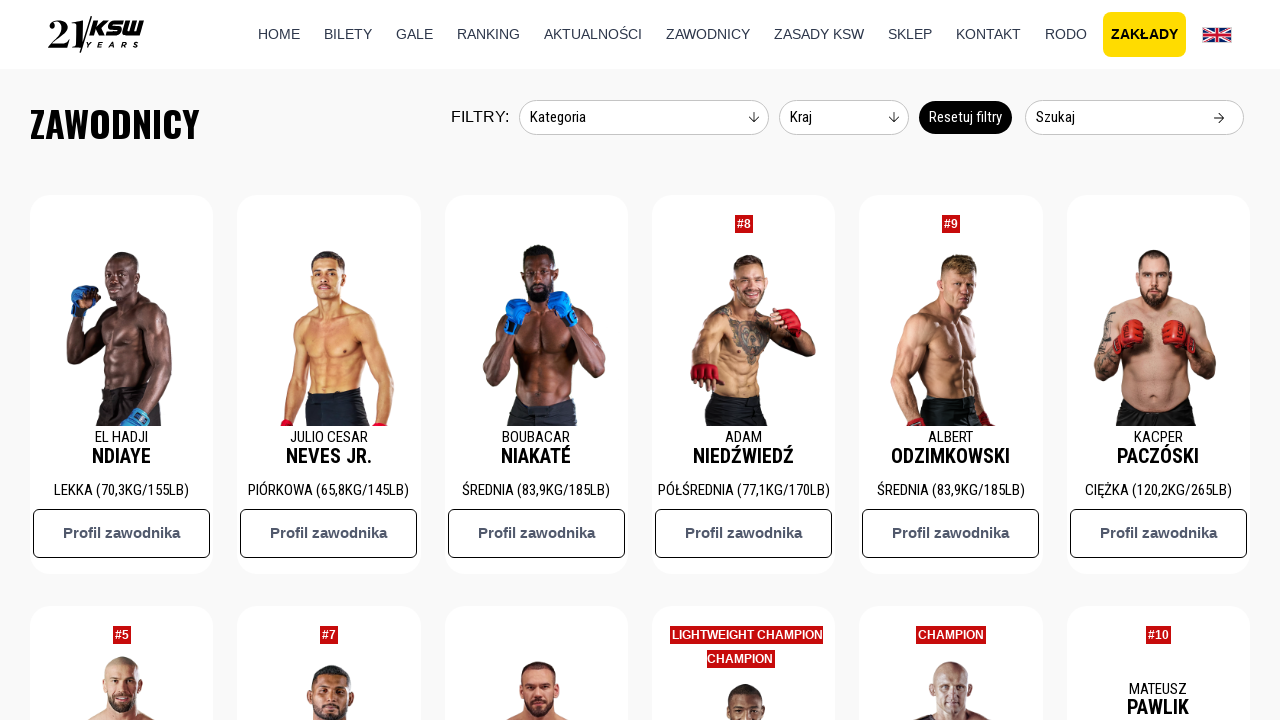

Verified fighter cards are present on page 8
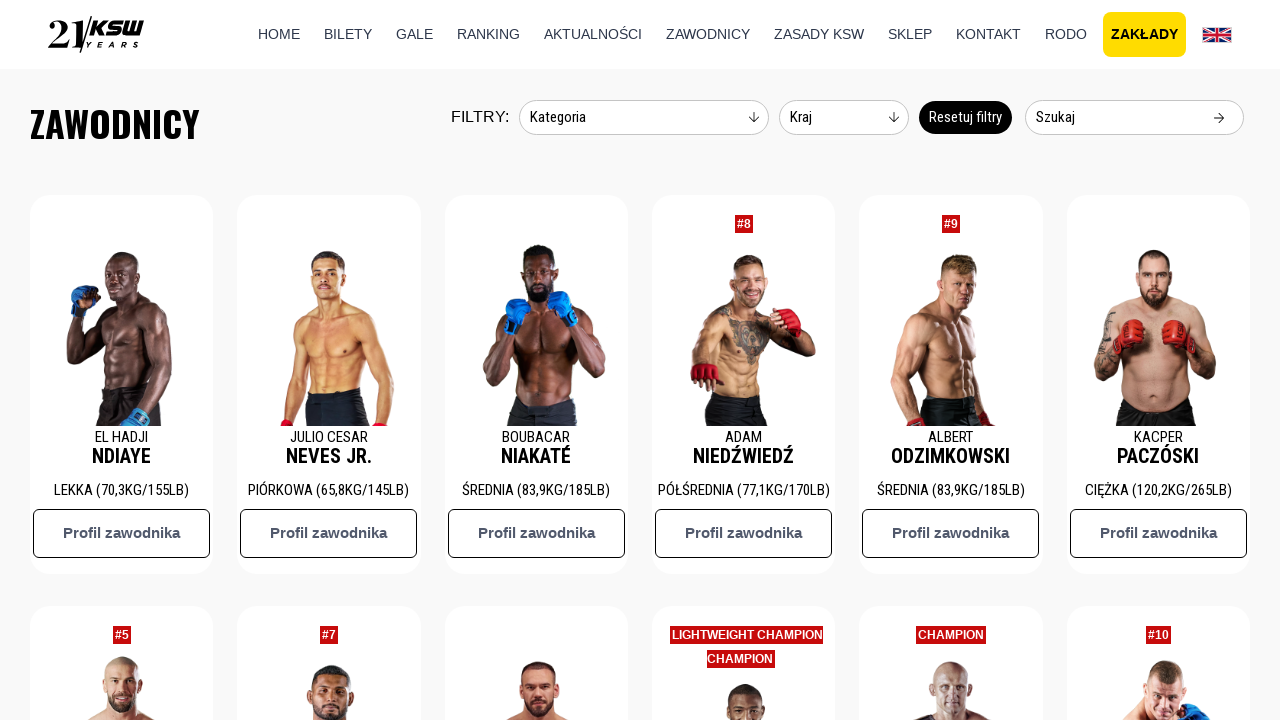

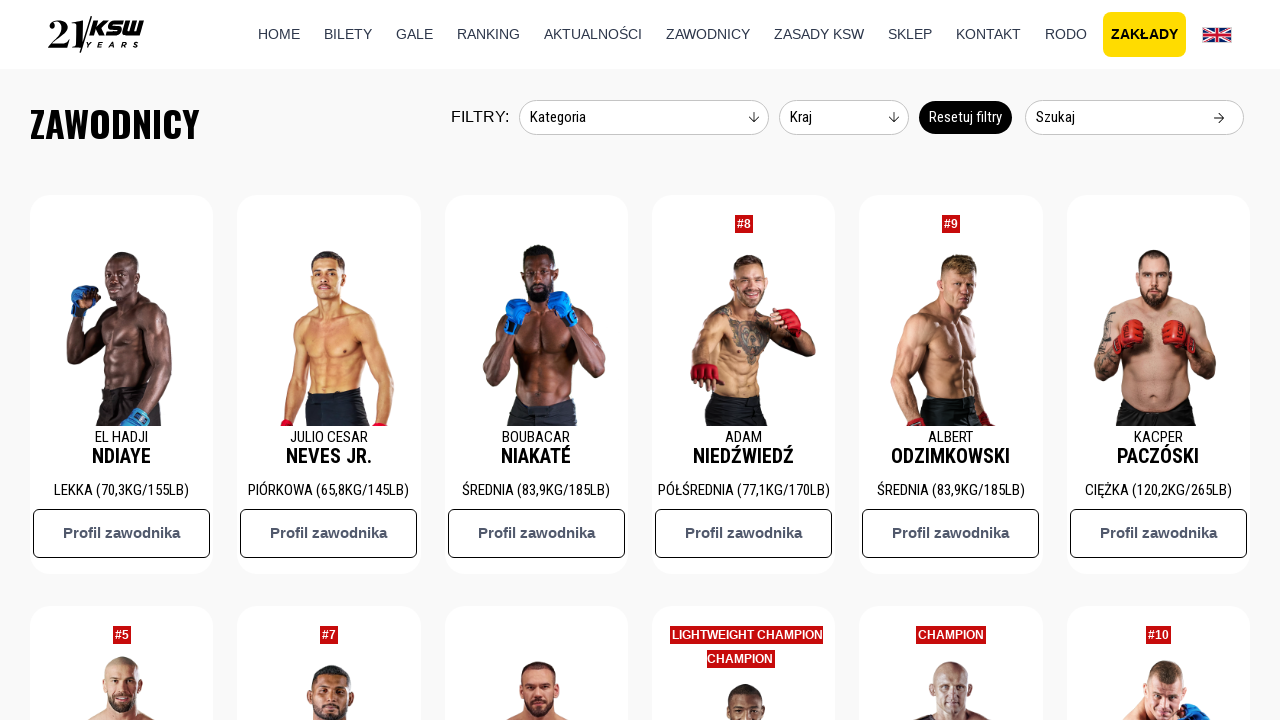